Tests drag and drop functionality within an iframe by dragging a draggable element to a droppable area

Starting URL: https://jqueryui.com/droppable/

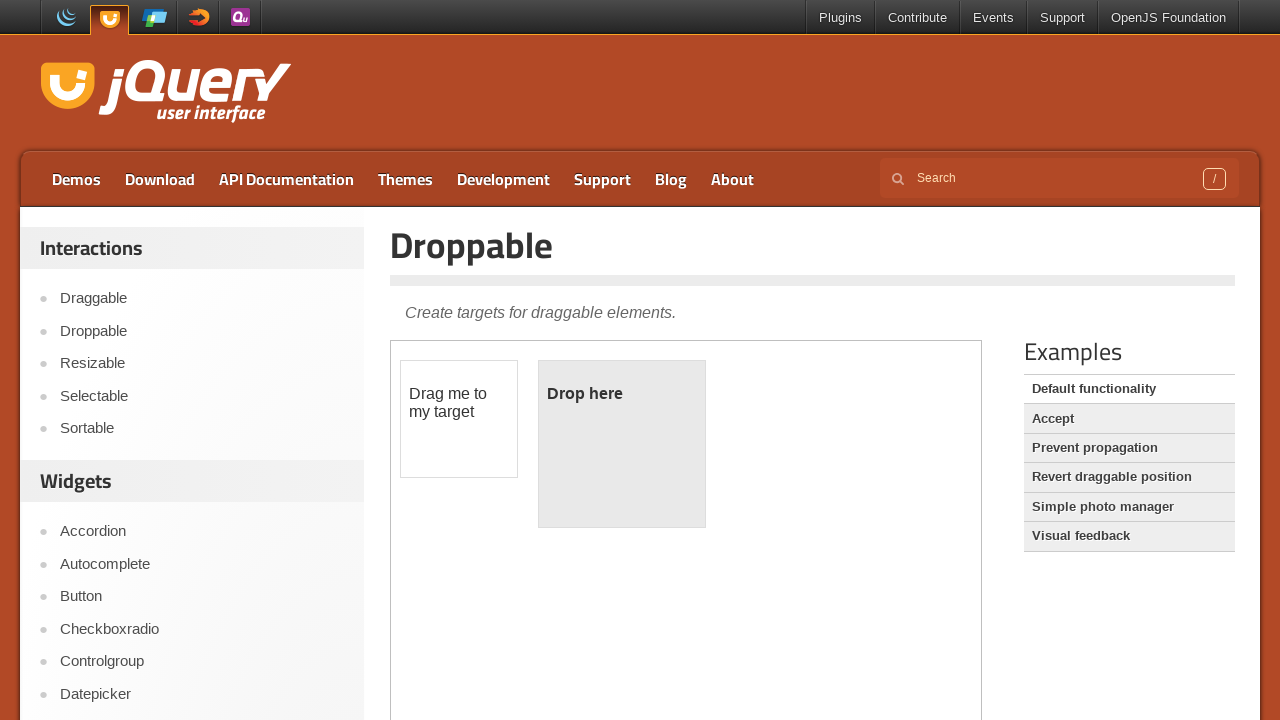

Located iframe containing drag and drop demo
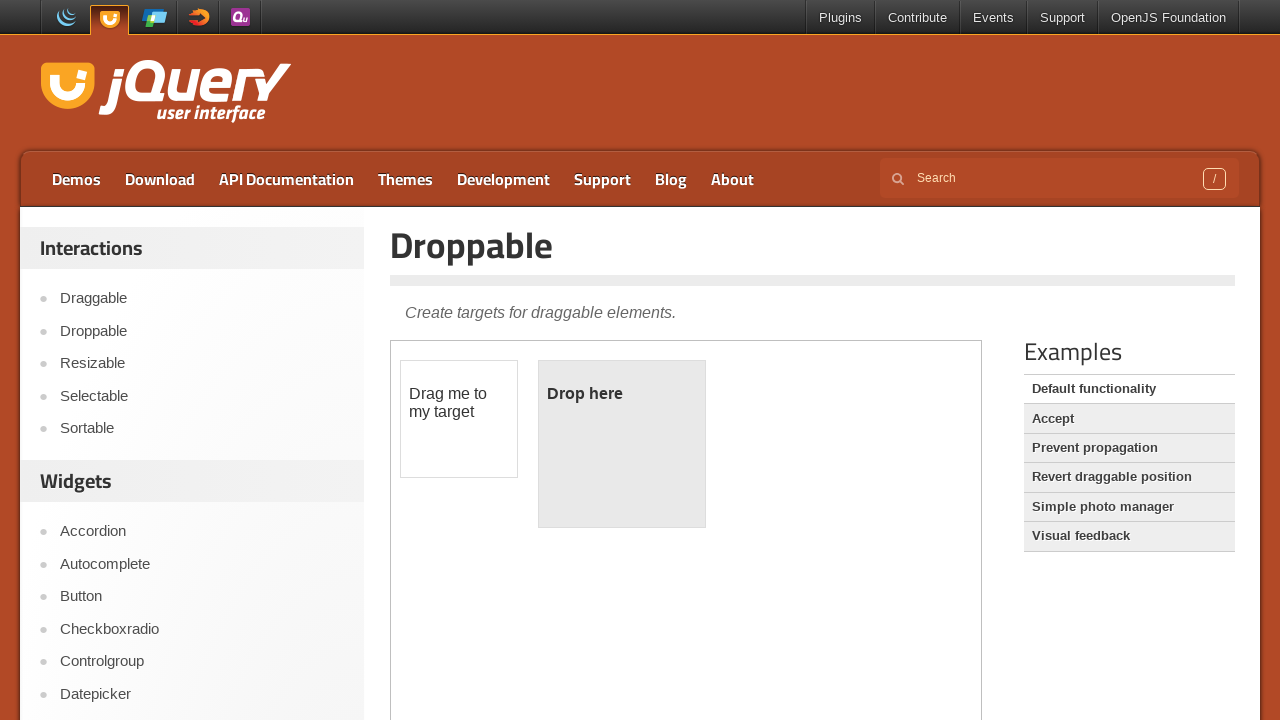

Retrieved draggable element text: 
	Drag me to my target

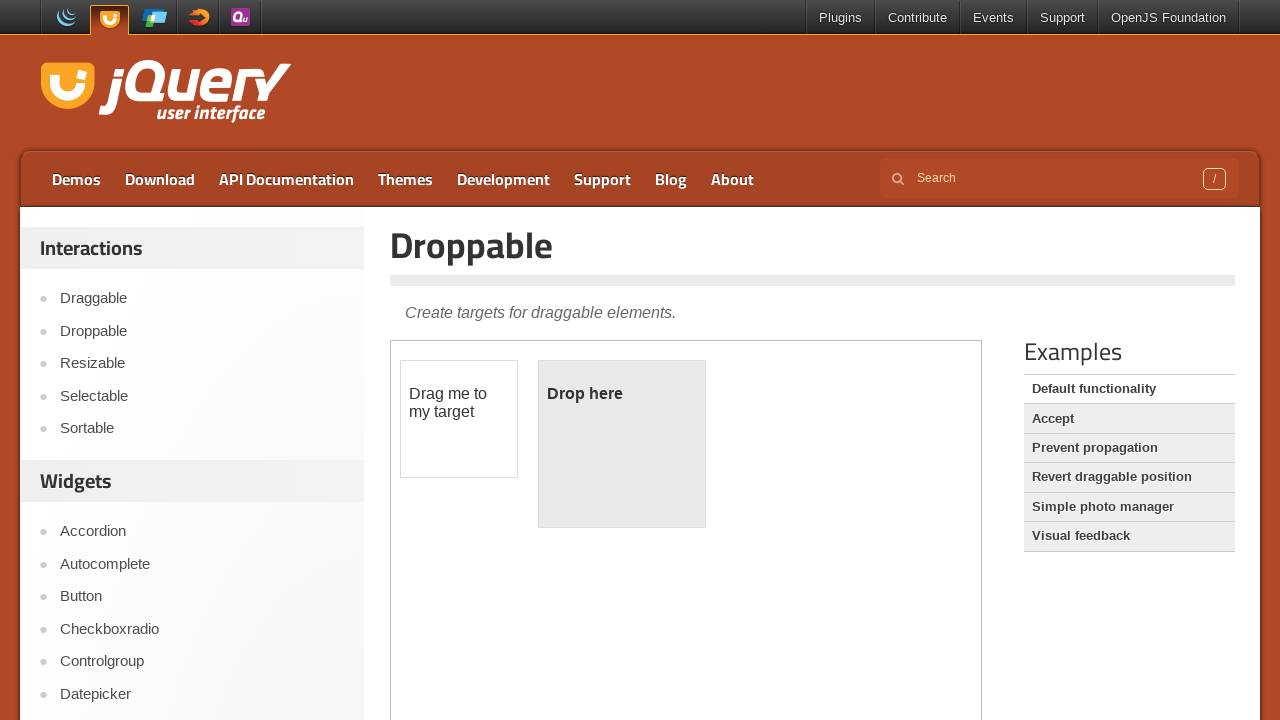

Located draggable element
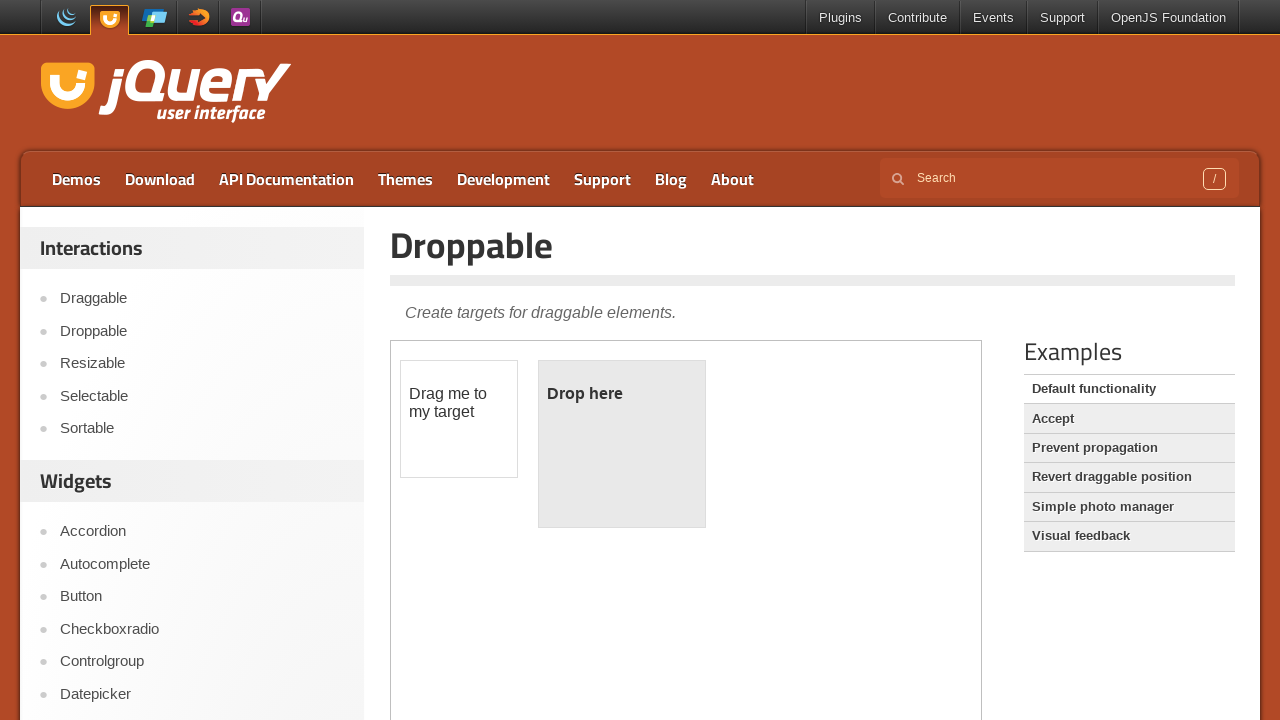

Located droppable element
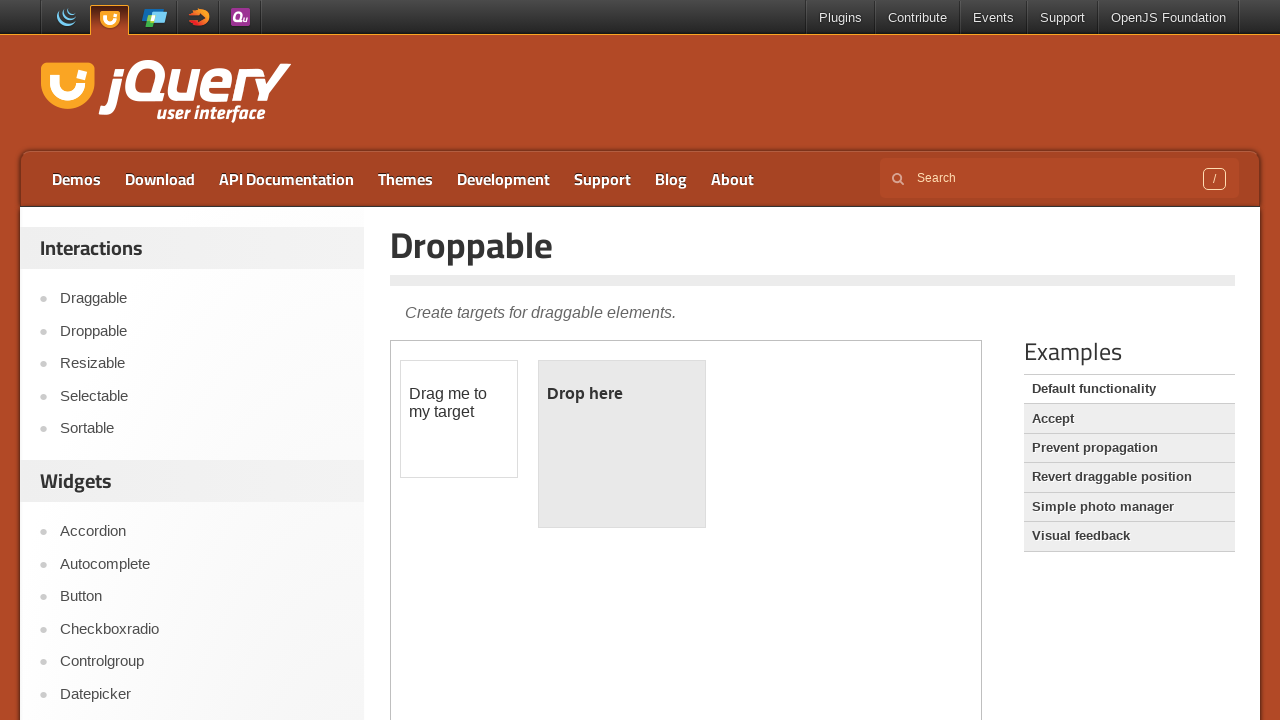

Dragged draggable element to droppable area at (622, 444)
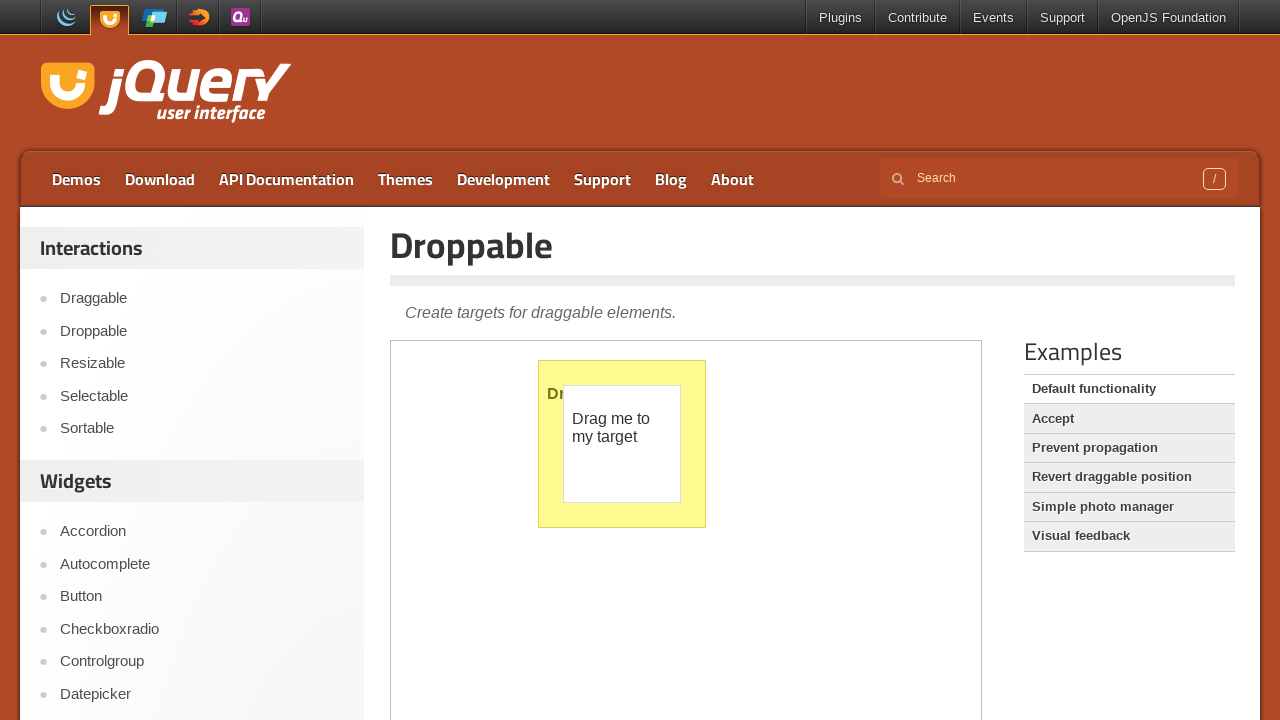

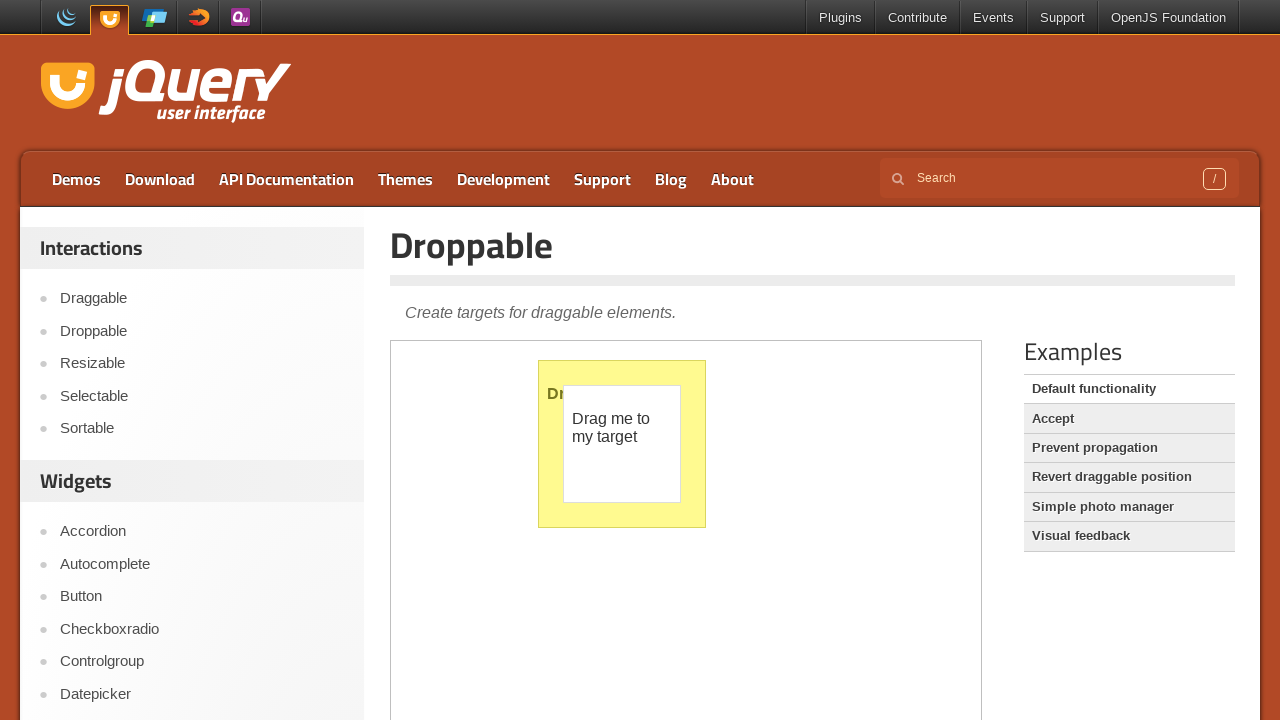